Tests percentage calculator by navigating to the percentage section, entering values to find X percentage of number Y (10% of 10), and verifying the result equals 1.

Starting URL: https://ru.onlinemschool.com/

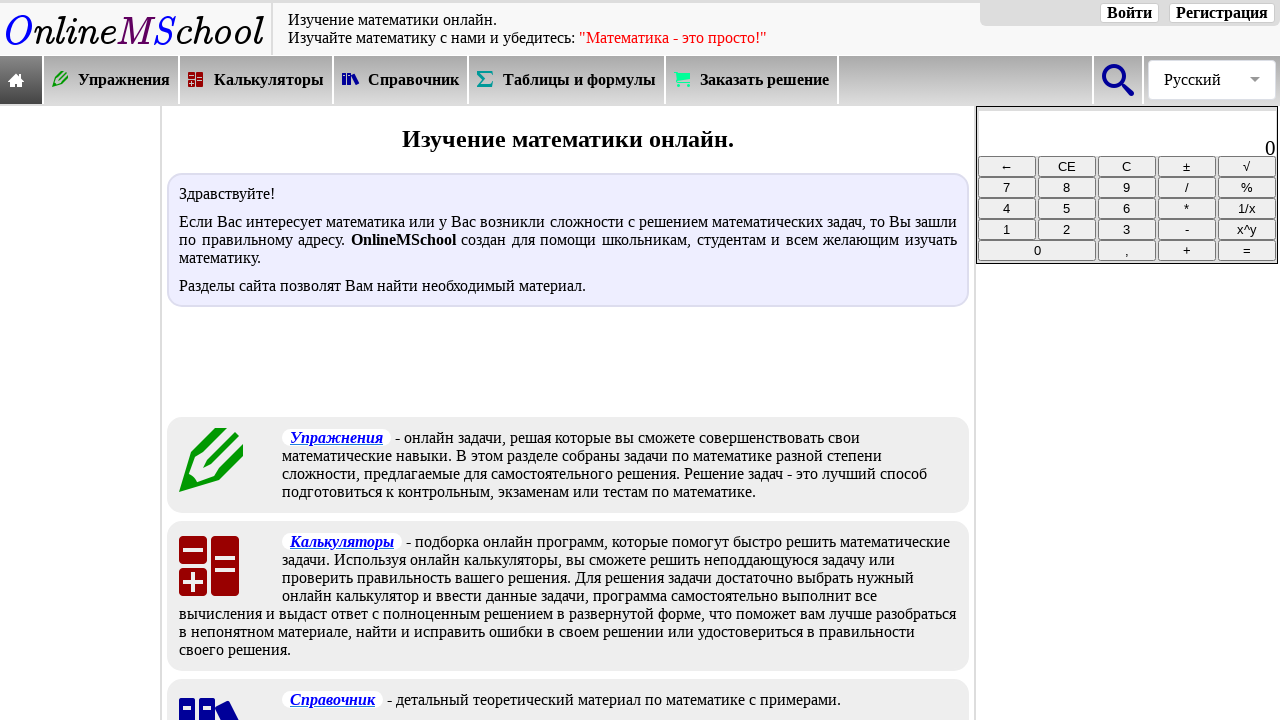

Waited for calculators menu selector to load
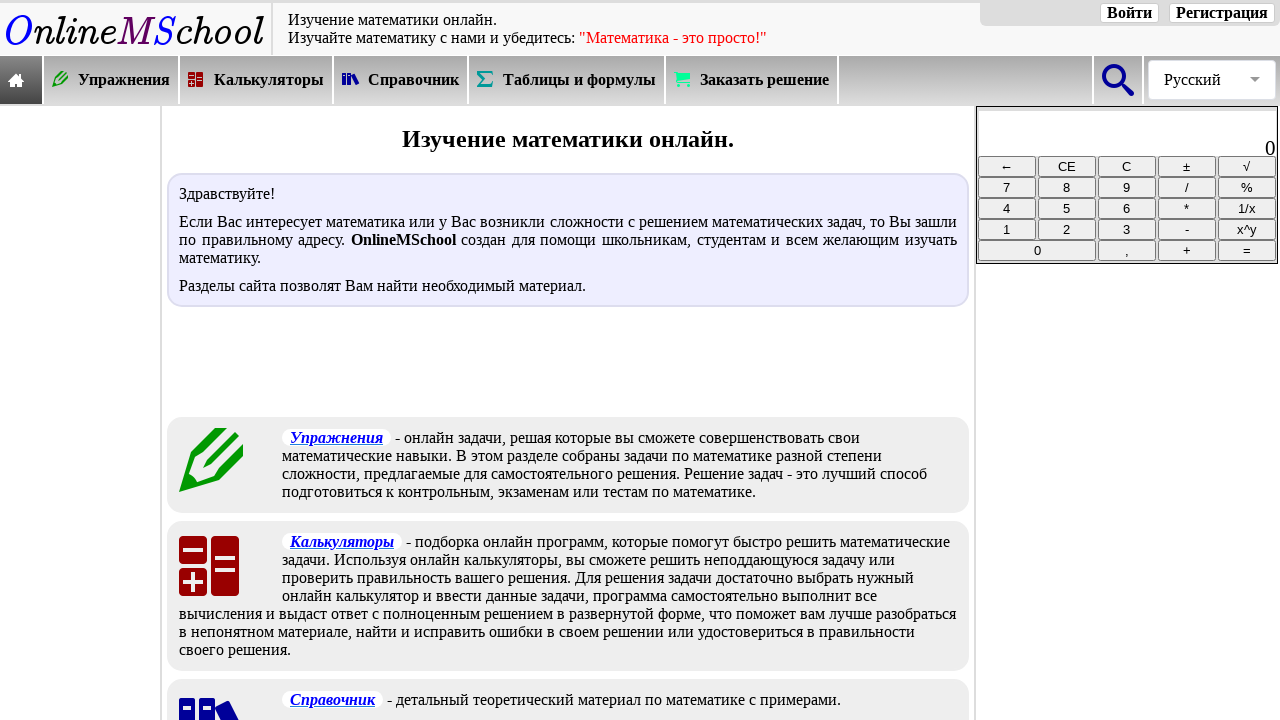

Clicked on calculators menu at (269, 80) on xpath=//*[@id="oms_body1"]/header/nav/div[2]/div[3]/a/div/div[2]
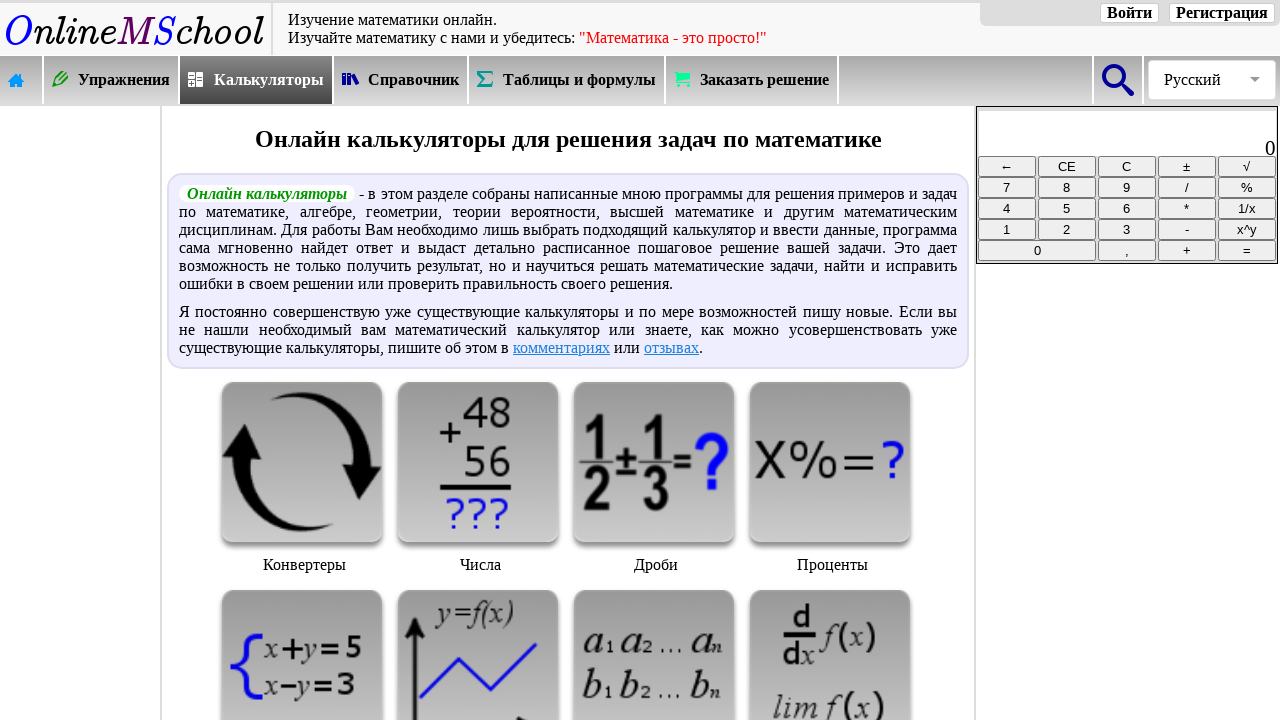

Waited for percentage calculator image selector to load
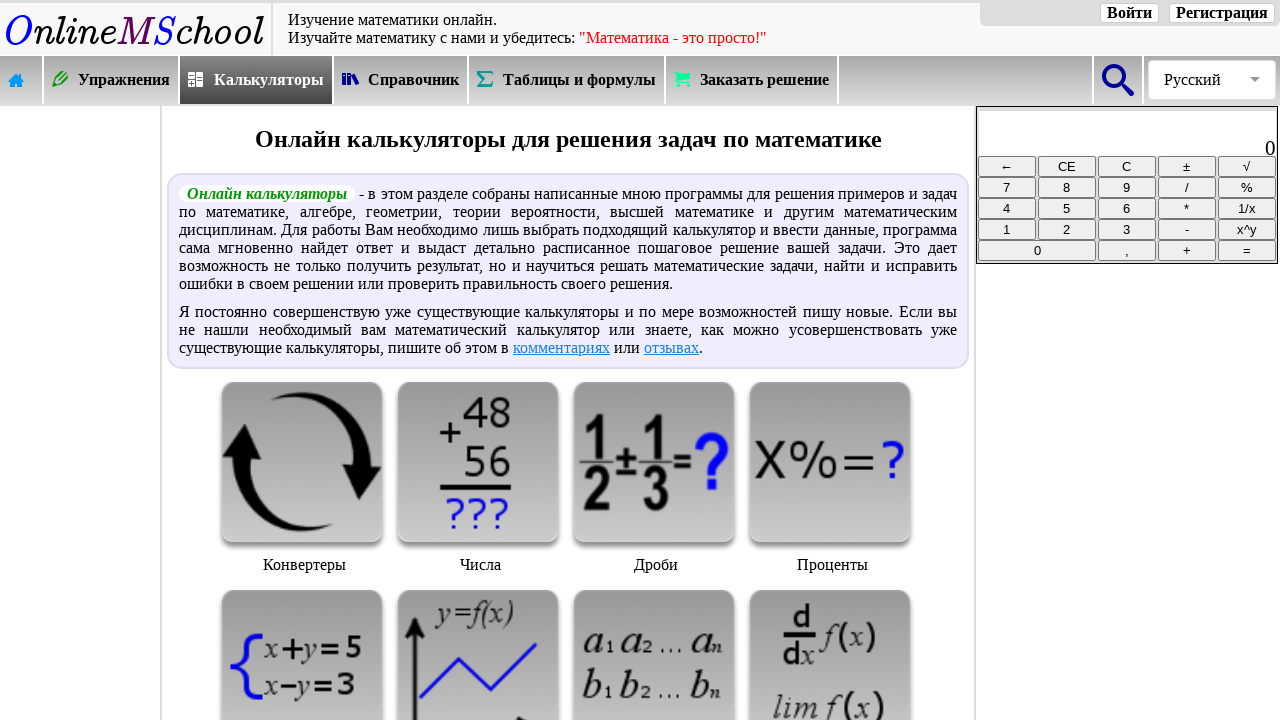

Clicked on percentage calculator image at (830, 462) on xpath=//*[@id="oms_center_block"]/div[3]/div[4]/img
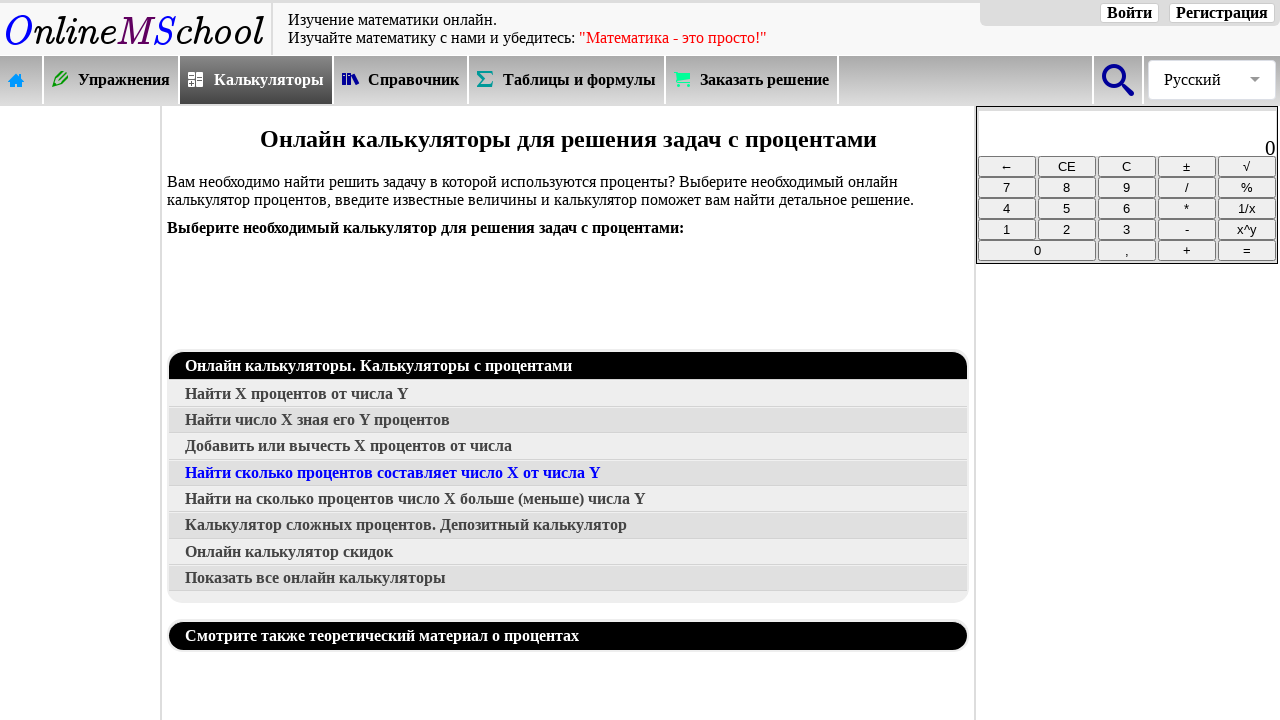

Waited for percentage option selector to load
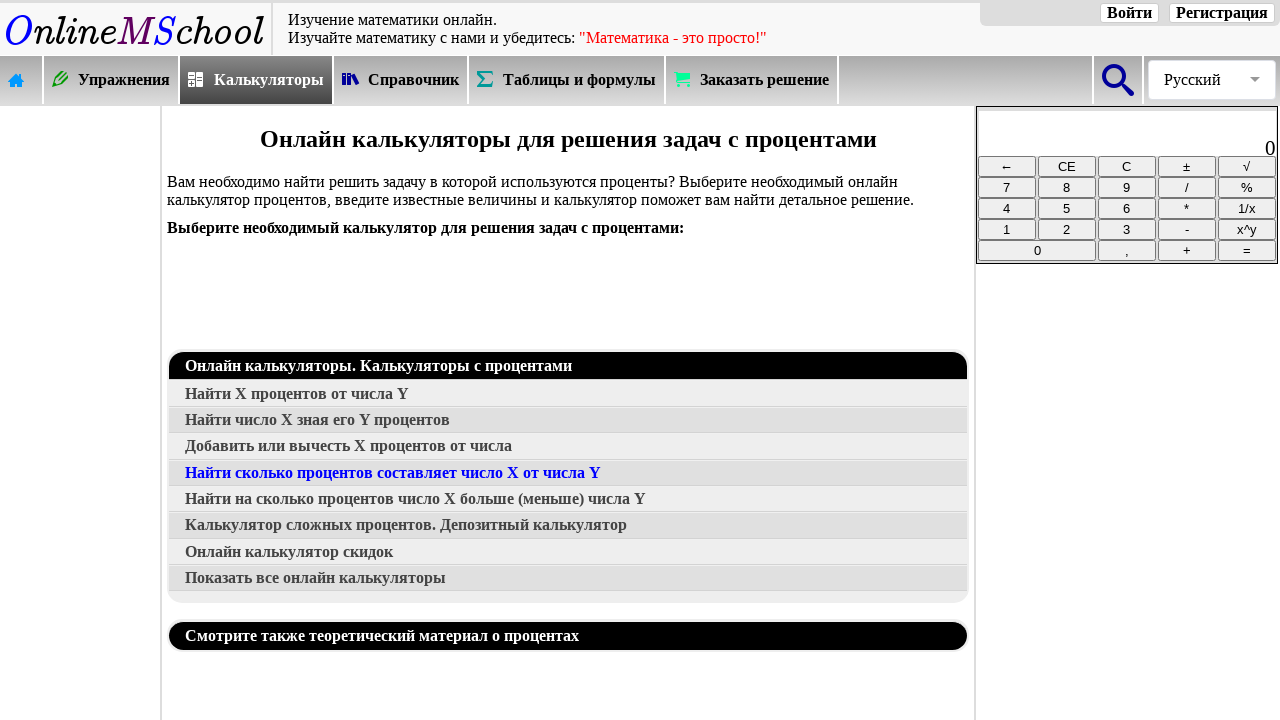

Clicked on specific percentage option (find X% of Y) at (568, 394) on xpath=//*[@id="oms_center_block"]/div[3]/a[2]
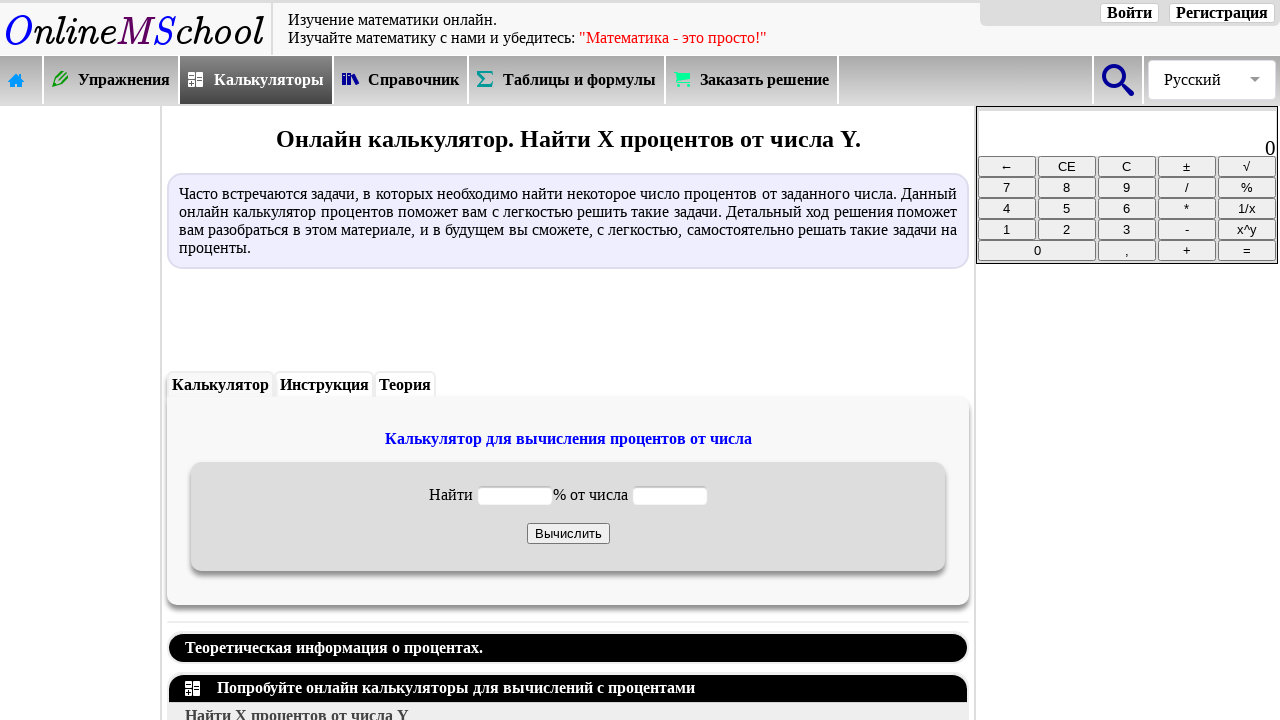

Waited for first input field selector to load
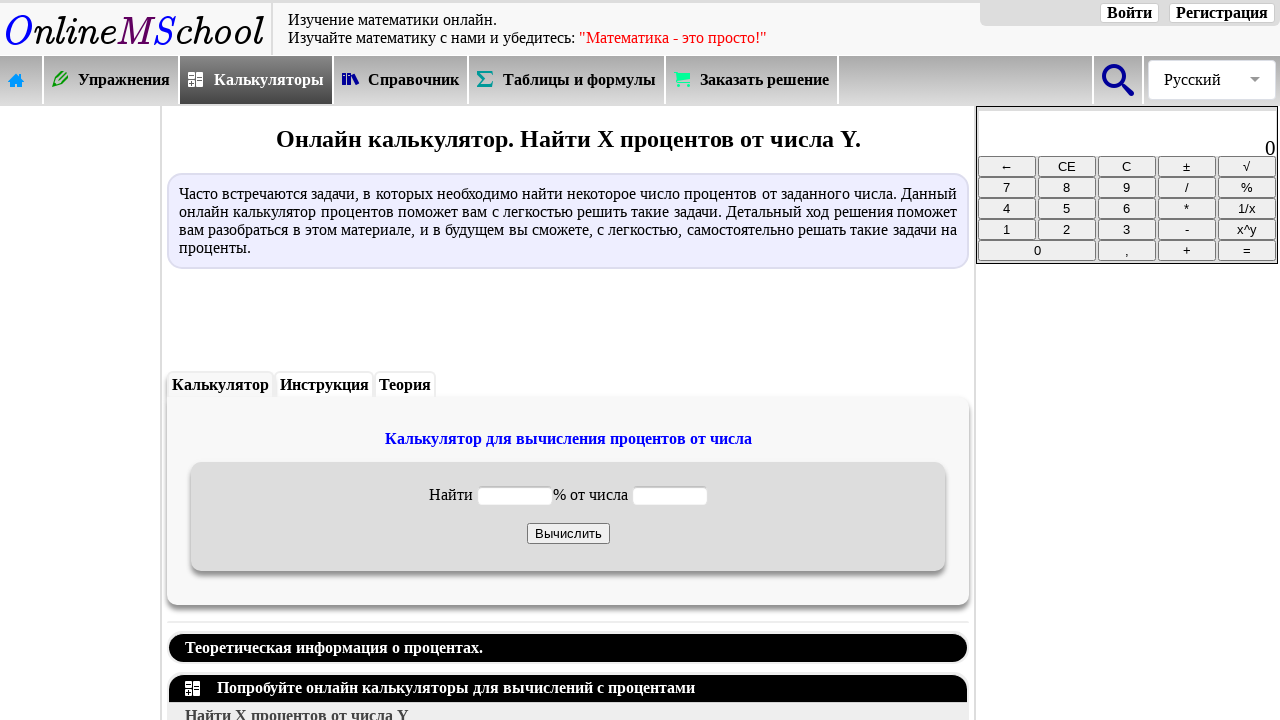

Entered value 10 in first input field (percentage) on #oms_c1
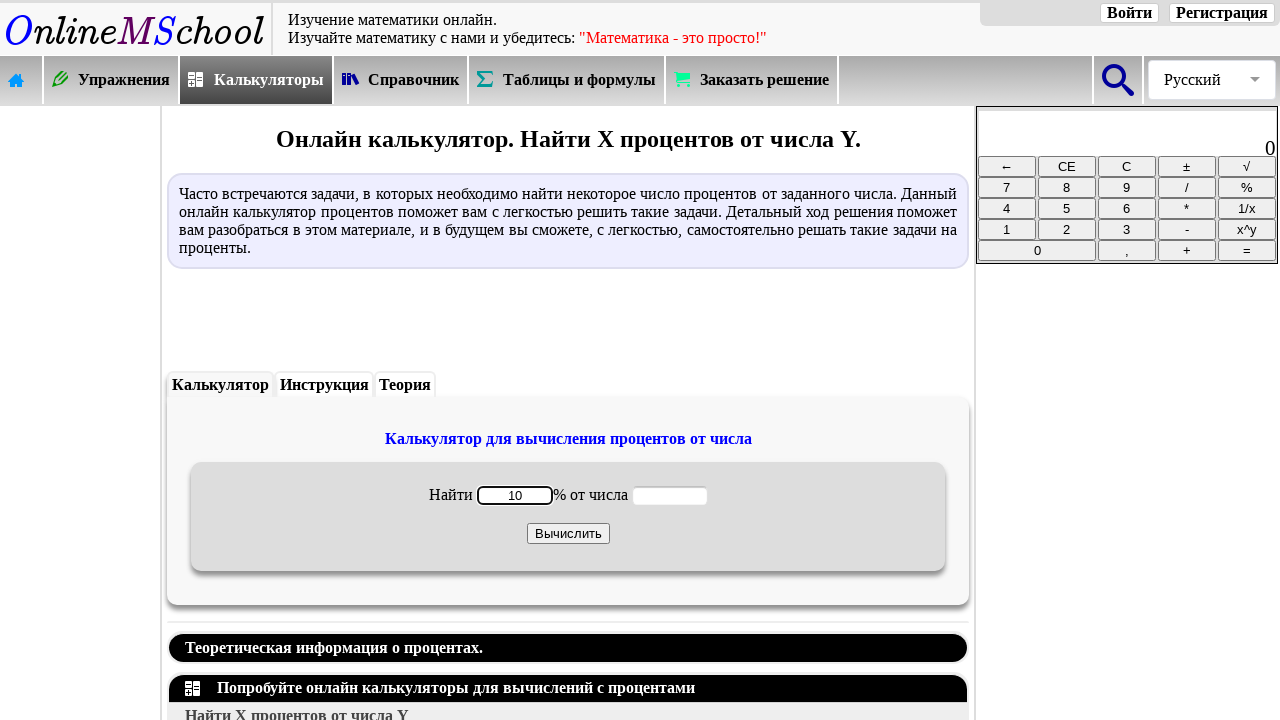

Waited for second input field selector to load
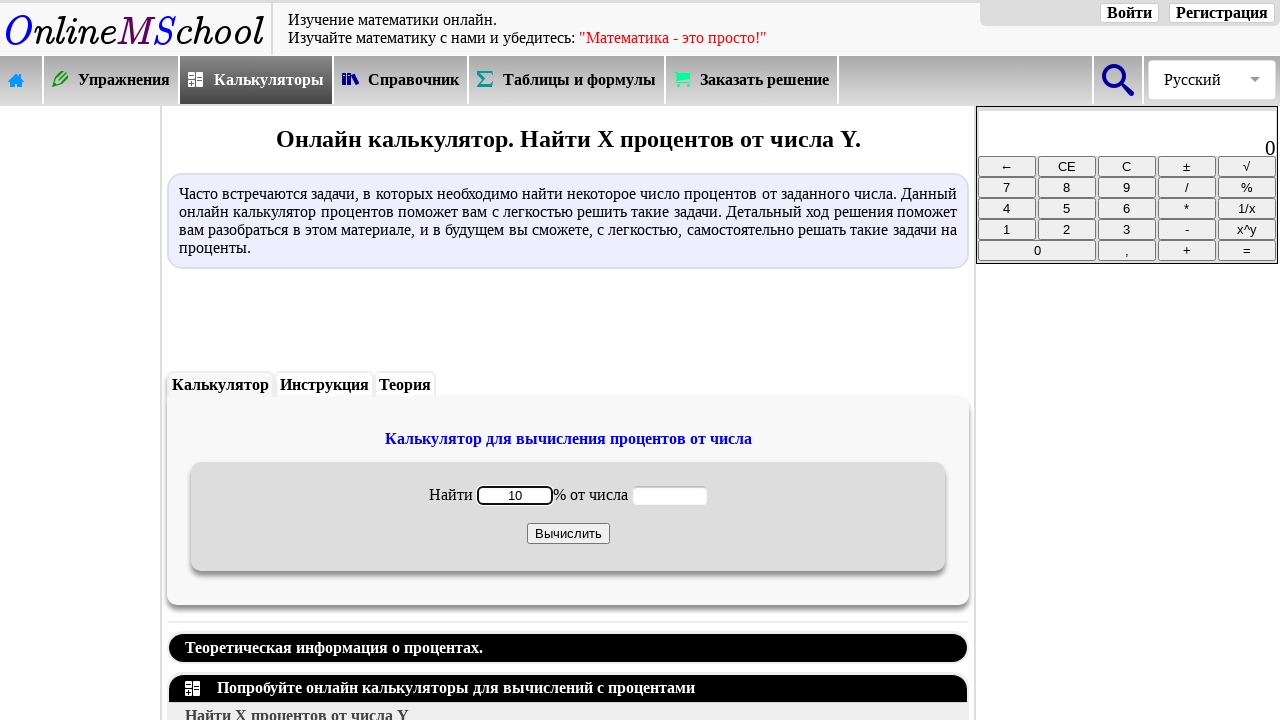

Entered value 10 in second input field (base number) on #oms_c2
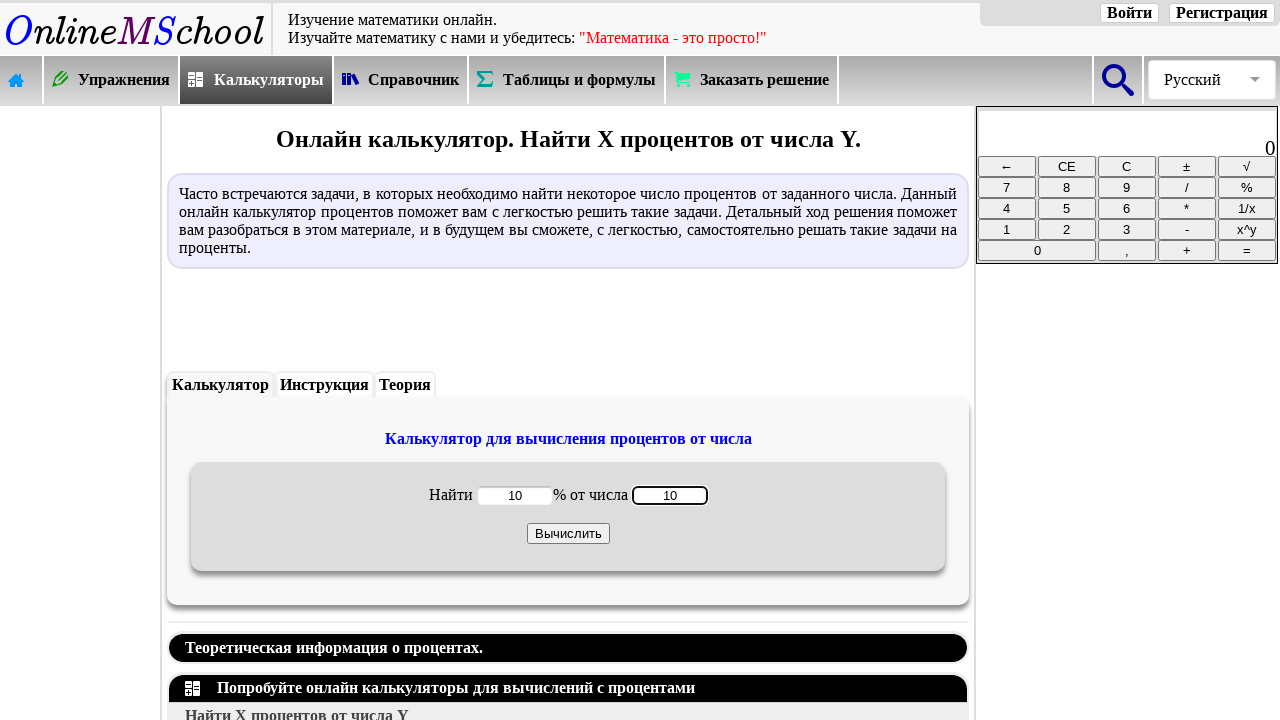

Waited for calculate button selector to load
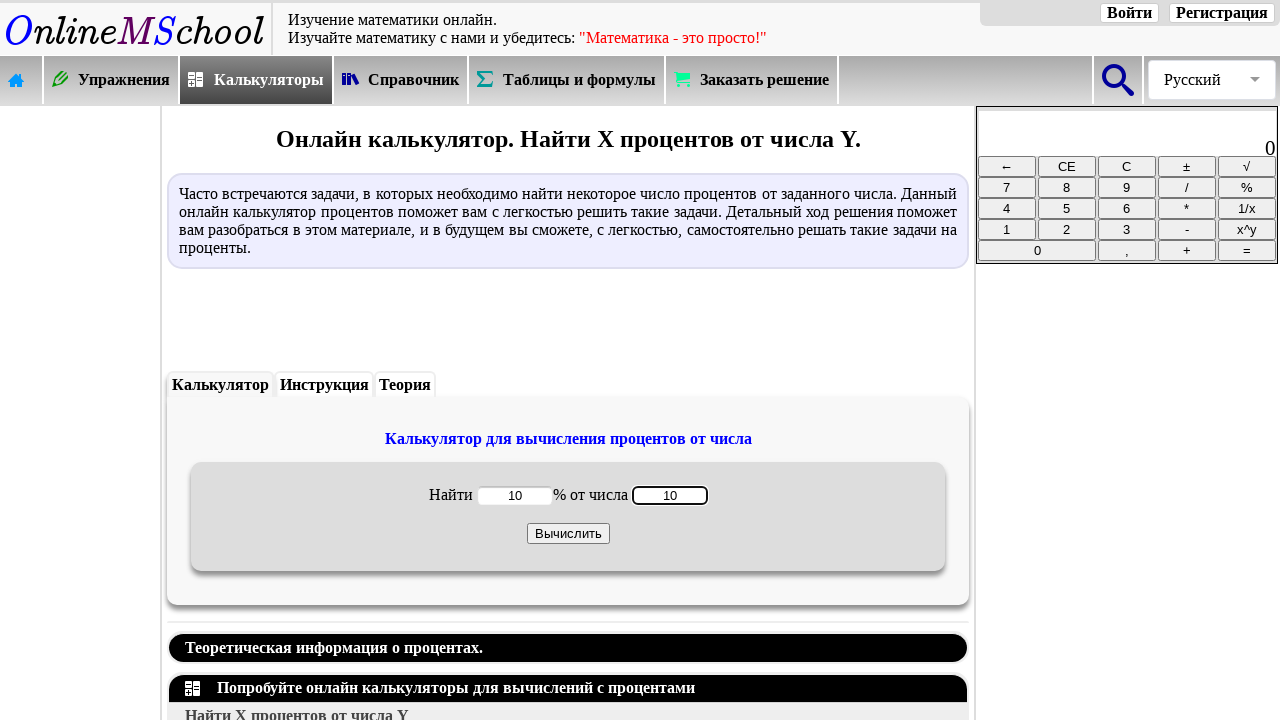

Clicked calculate button at (568, 533) on input[onclick="percent1('oms_c')"]
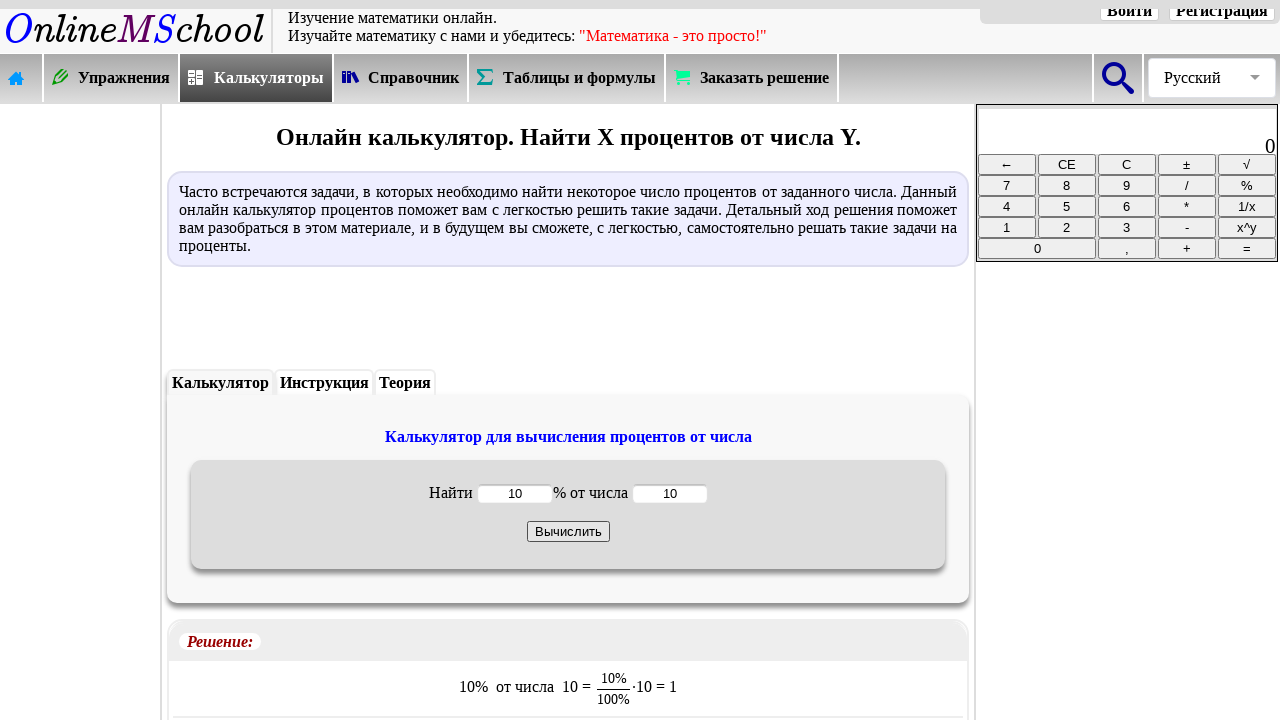

Waited for result element to appear - calculation complete
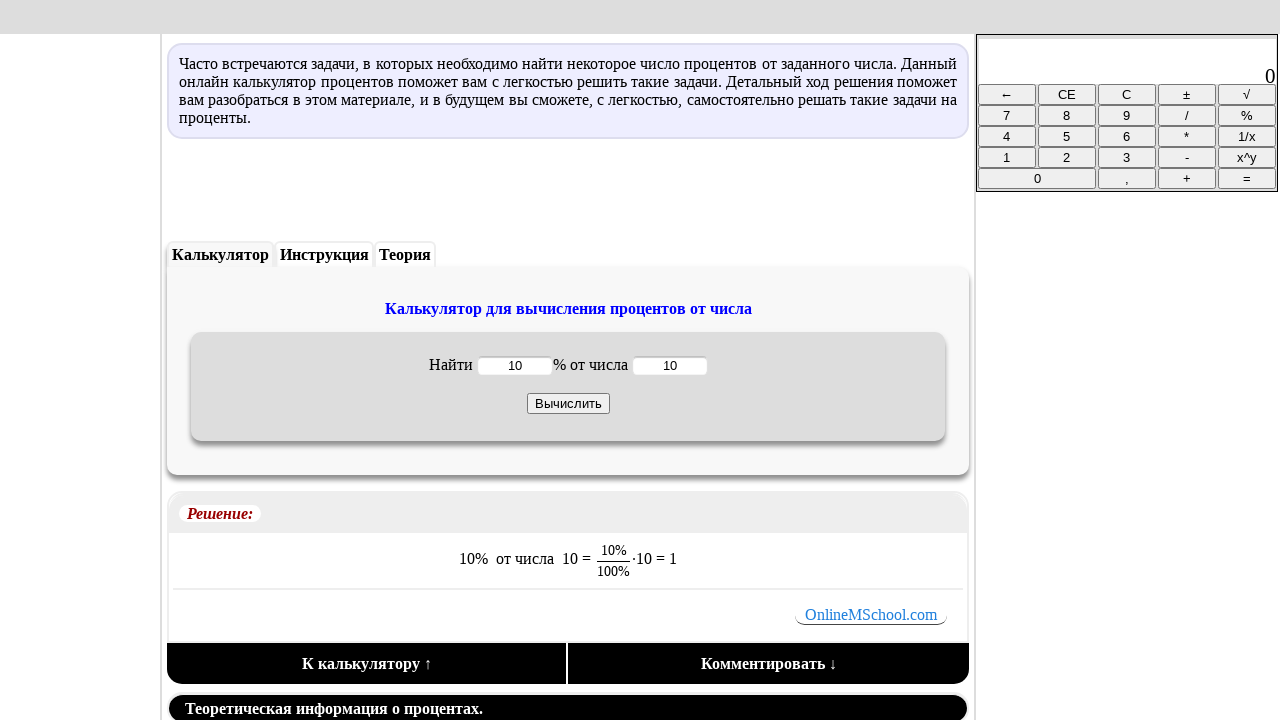

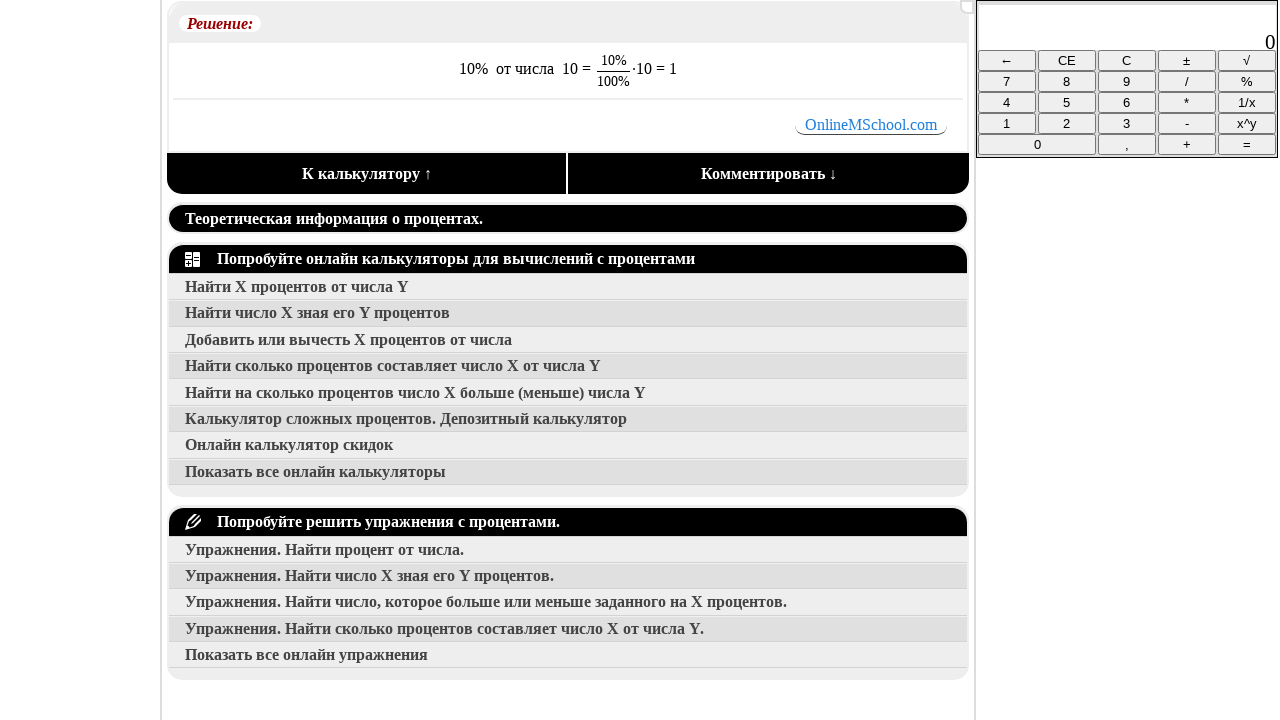